Navigates to Lenskart homepage and verifies the page loads successfully

Starting URL: https://www.lenskart.com/

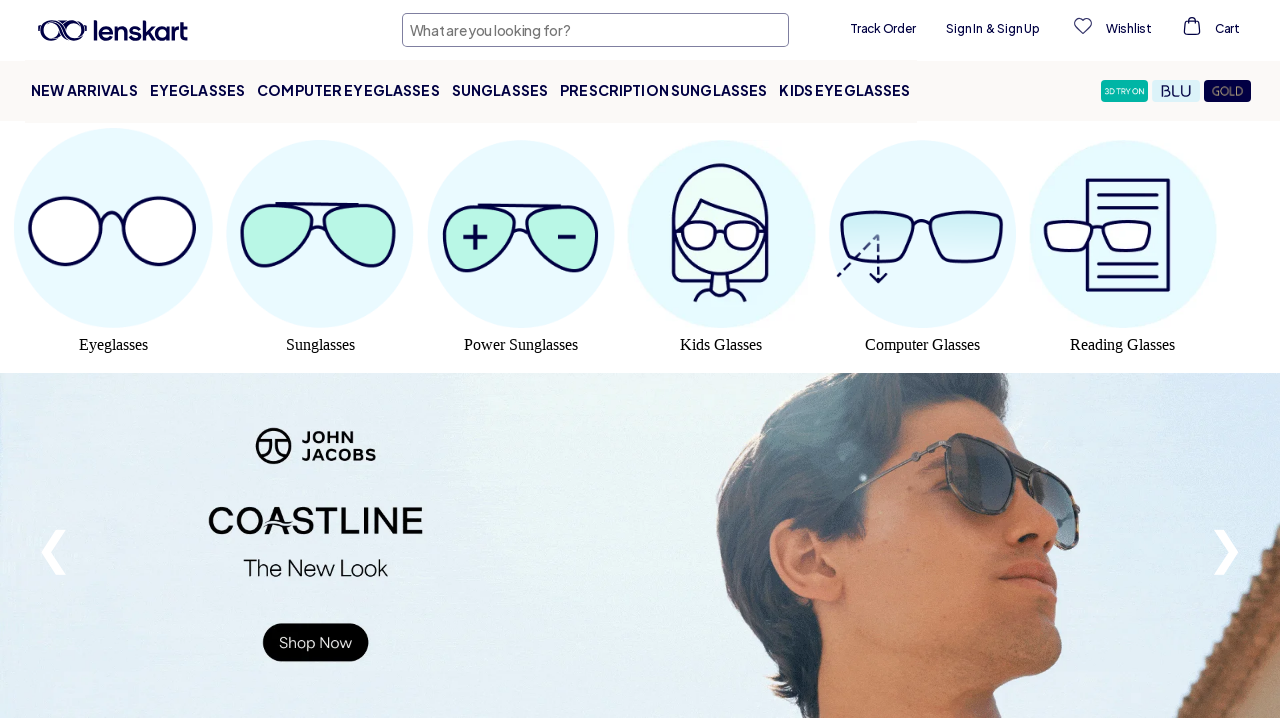

Waited for Lenskart homepage to load (domcontentloaded state)
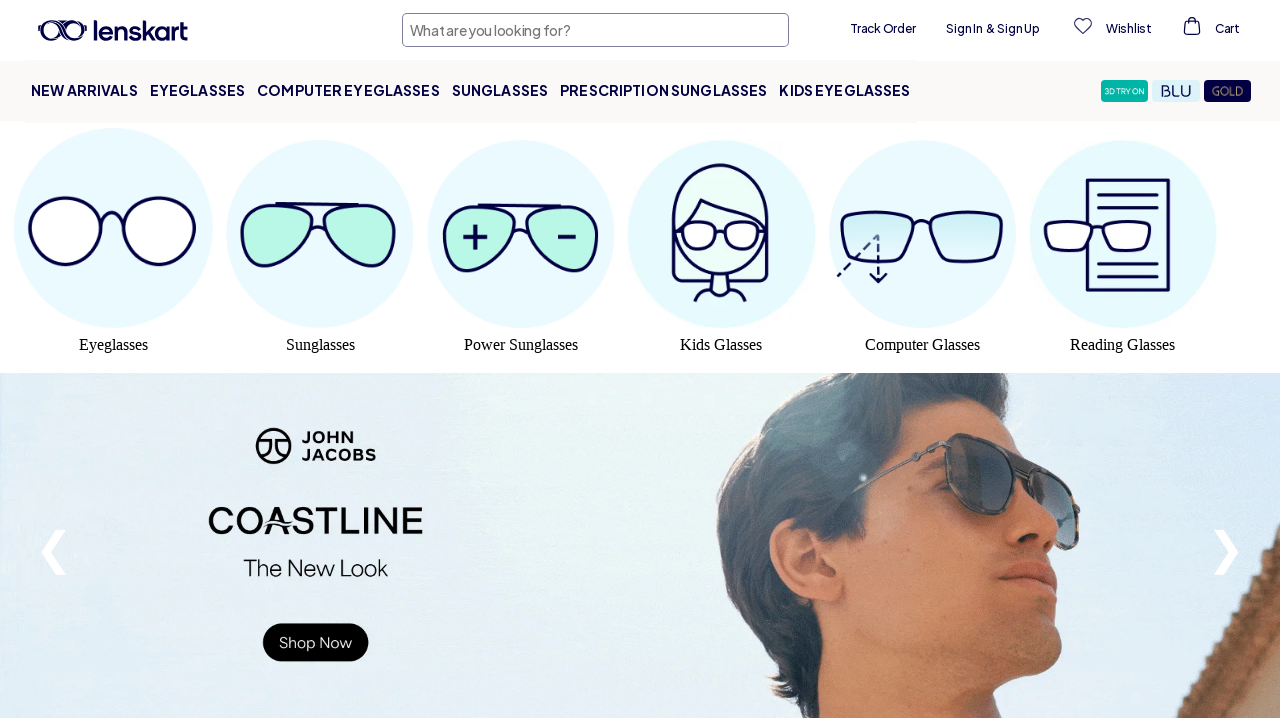

Verified main content is present - header or navigation element found
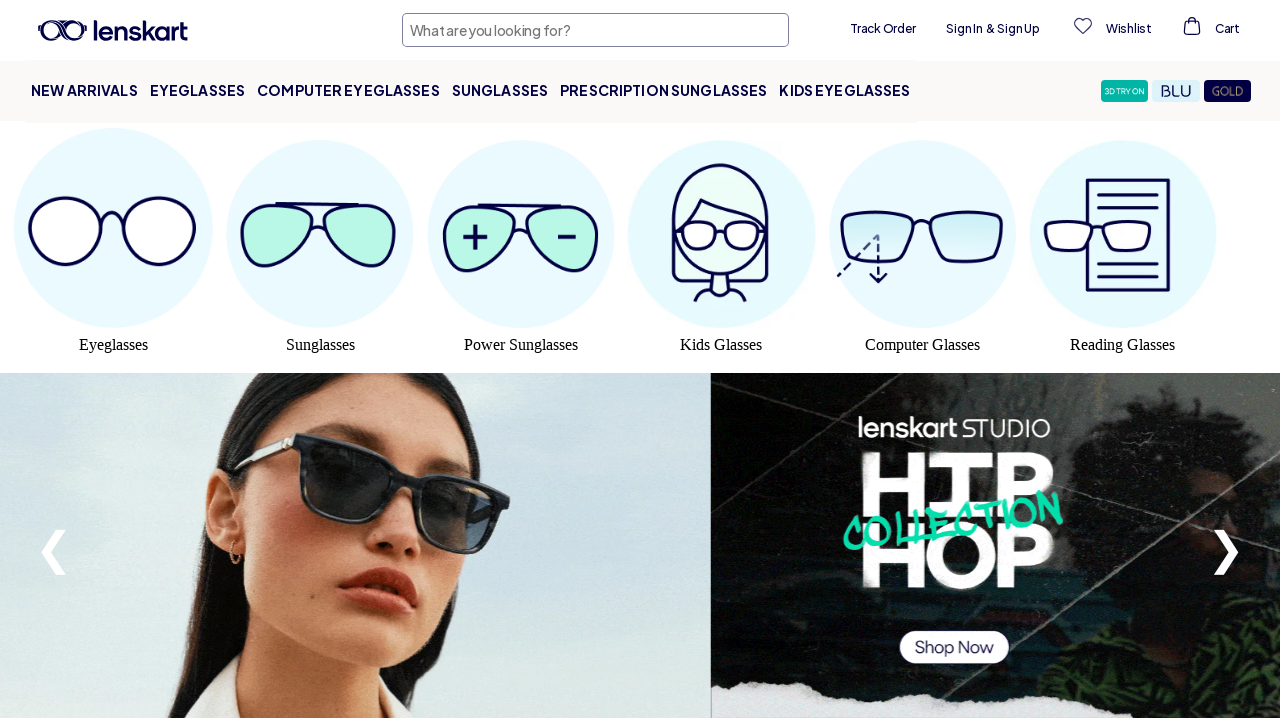

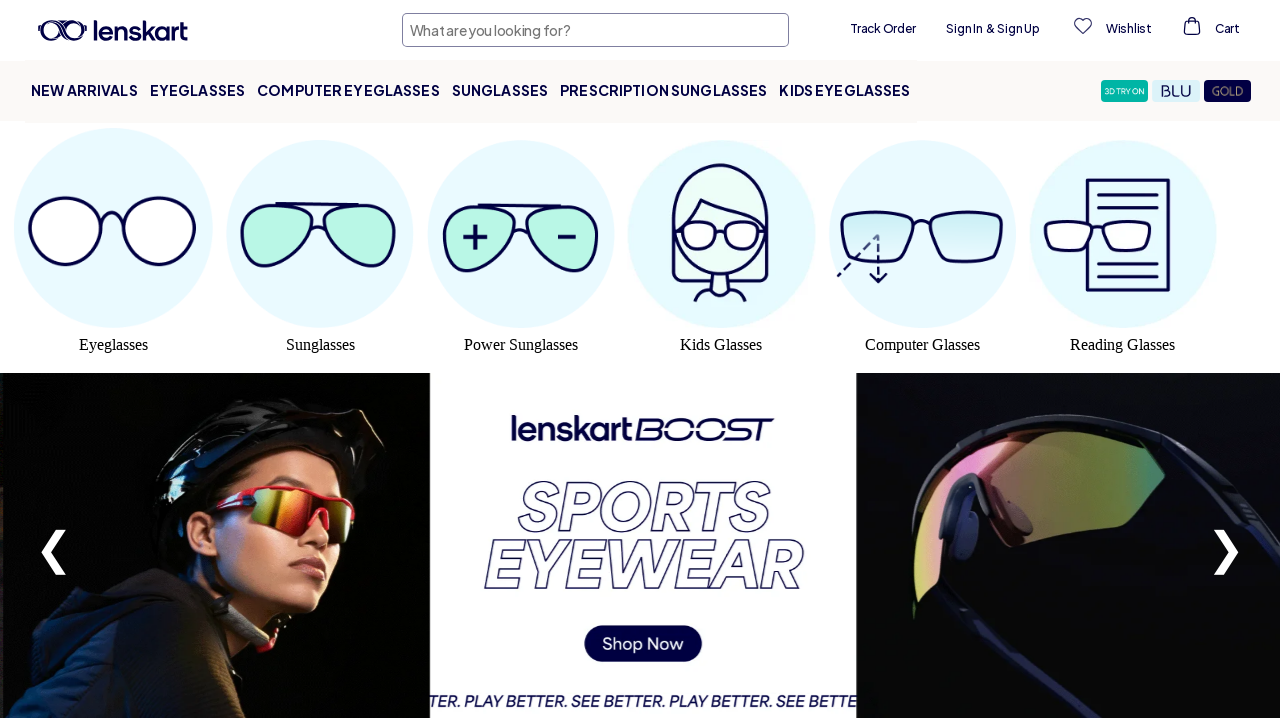